Tests clicking a link using CSS selector with text matching

Starting URL: https://the-internet.herokuapp.com/

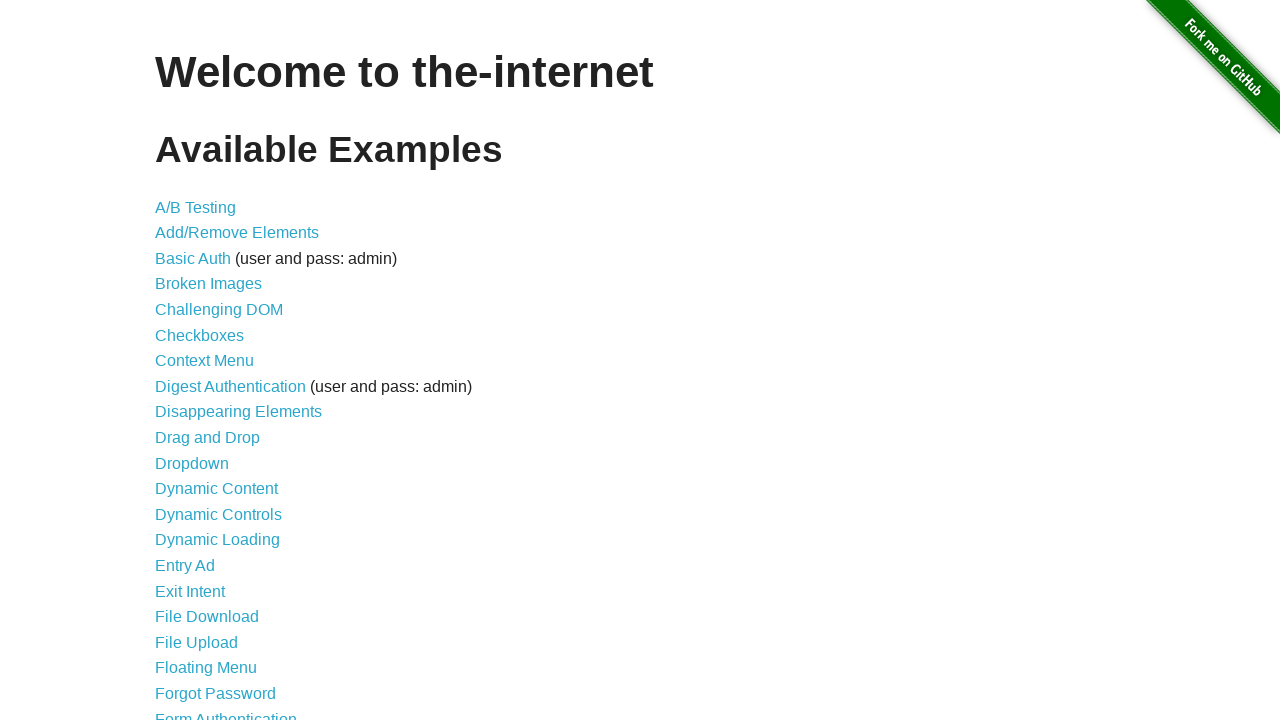

Navigated to the-internet.herokuapp.com homepage
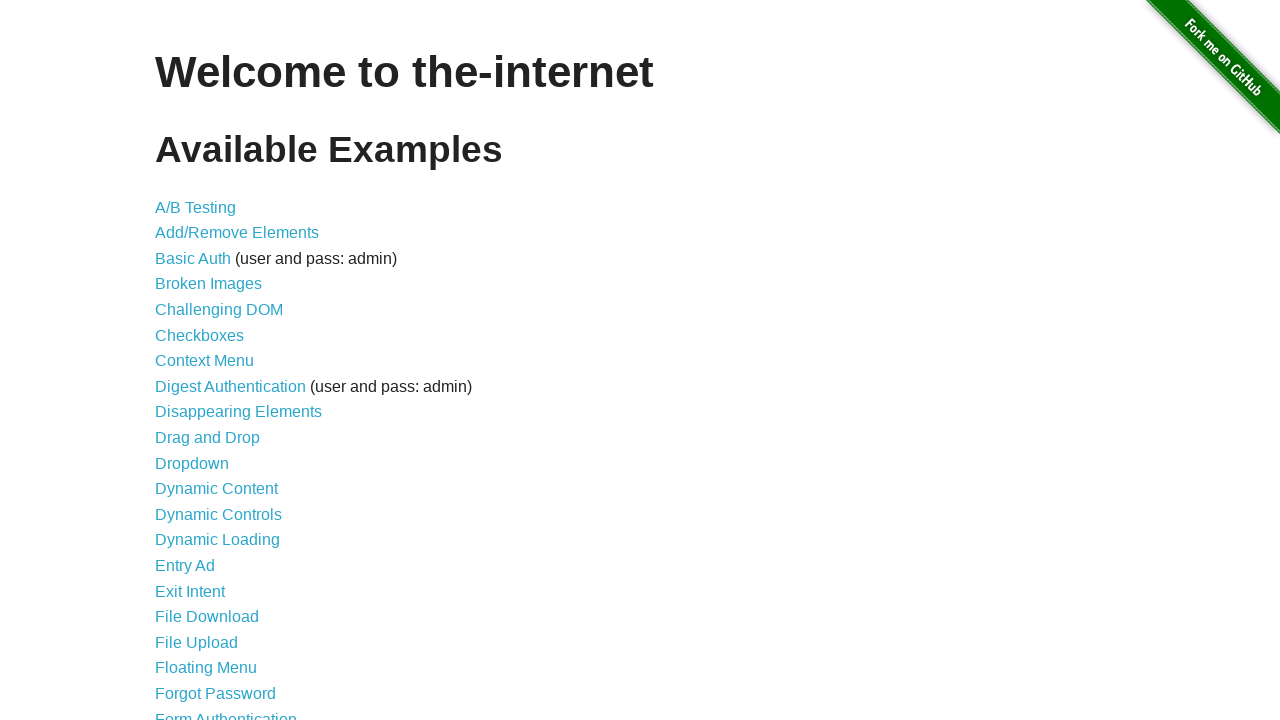

Clicked the 'Elemental' footer link using CSS selector with text matching at (684, 711) on a:has-text("Elemental")
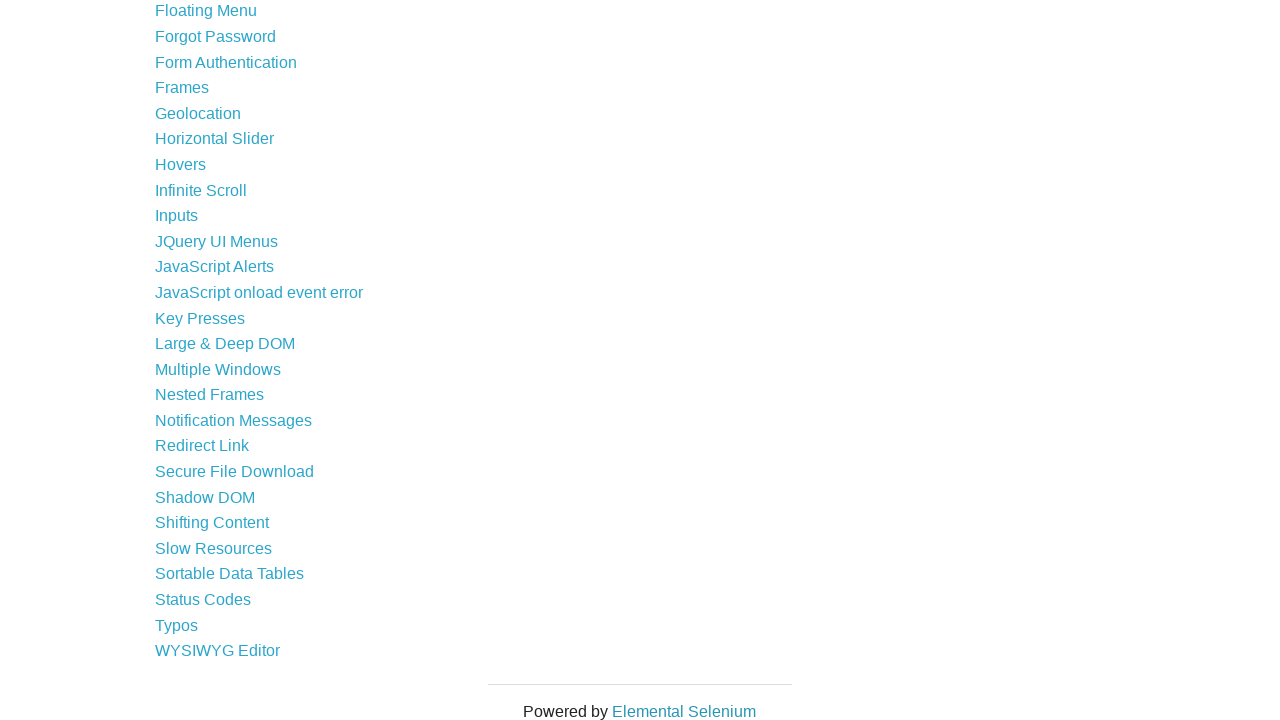

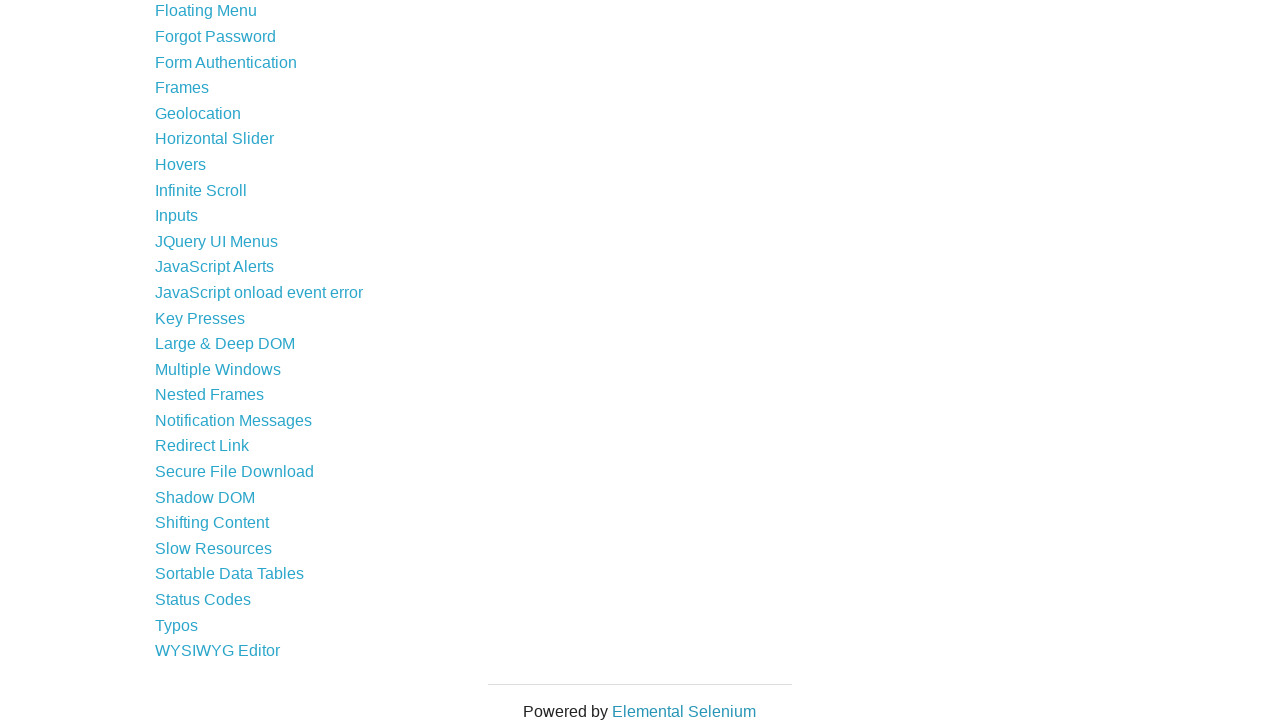